Navigates to The Internet test site, clicks on "Add/Remove Elements" link, then clicks "Add Element" button

Starting URL: https://the-internet.herokuapp.com/

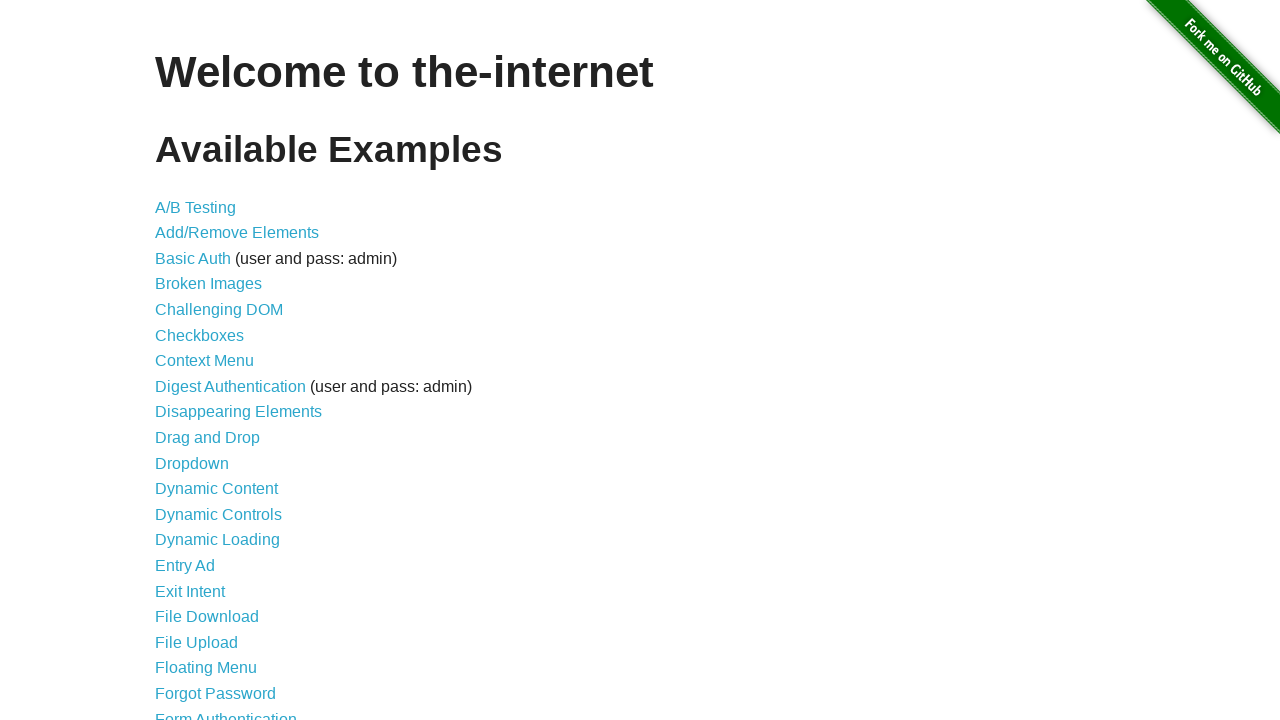

Navigated to The Internet test site
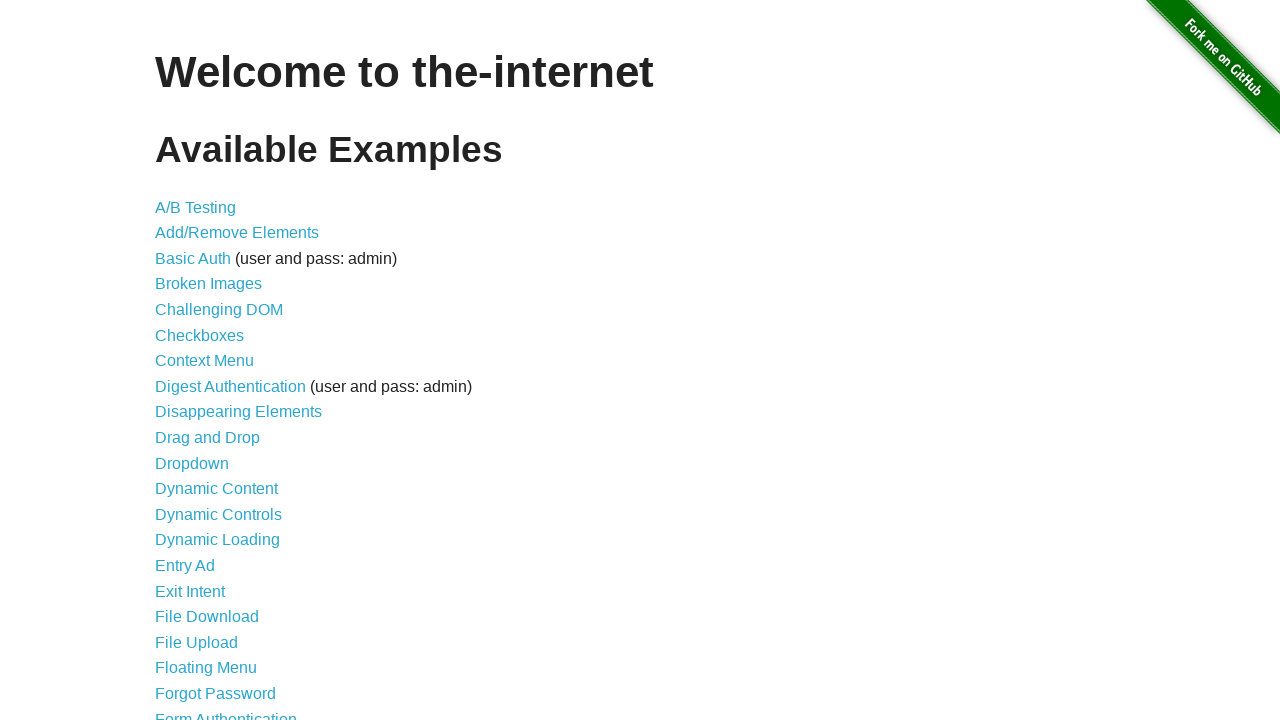

Clicked on 'Add/Remove Elements' link at (237, 233) on text=Add/Remove Elements
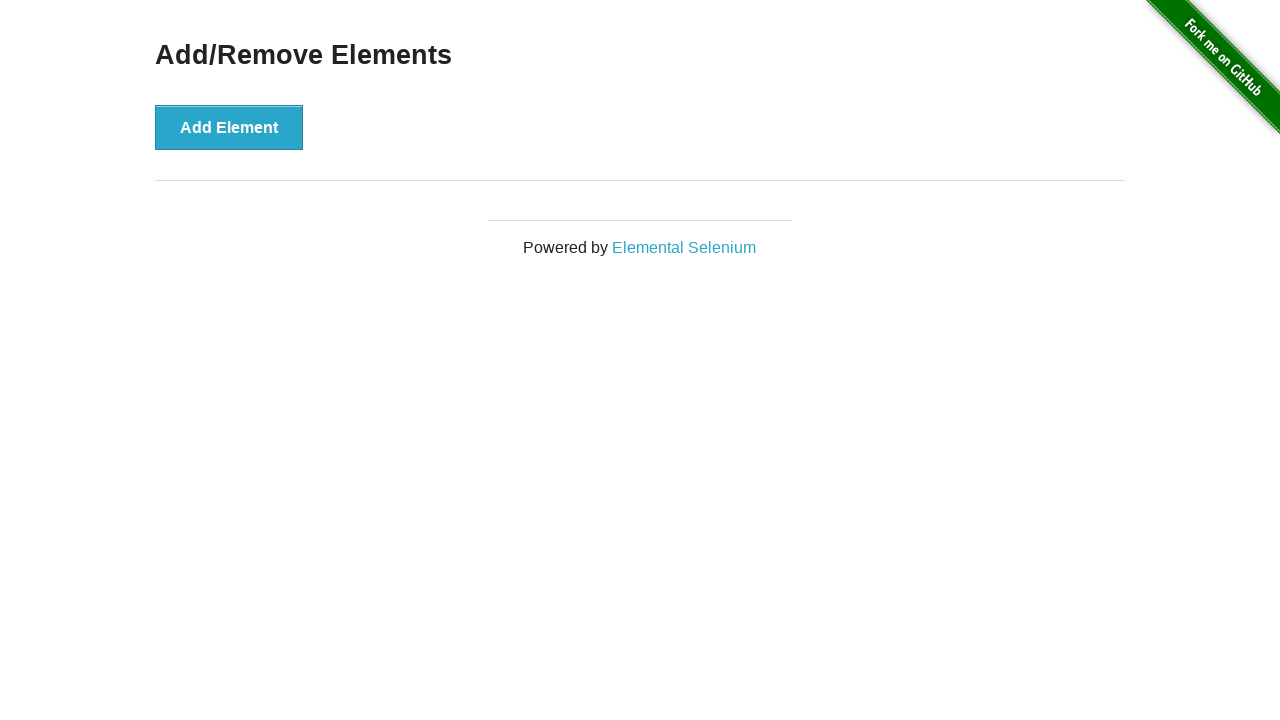

Clicked 'Add Element' button at (229, 127) on text=Add Element
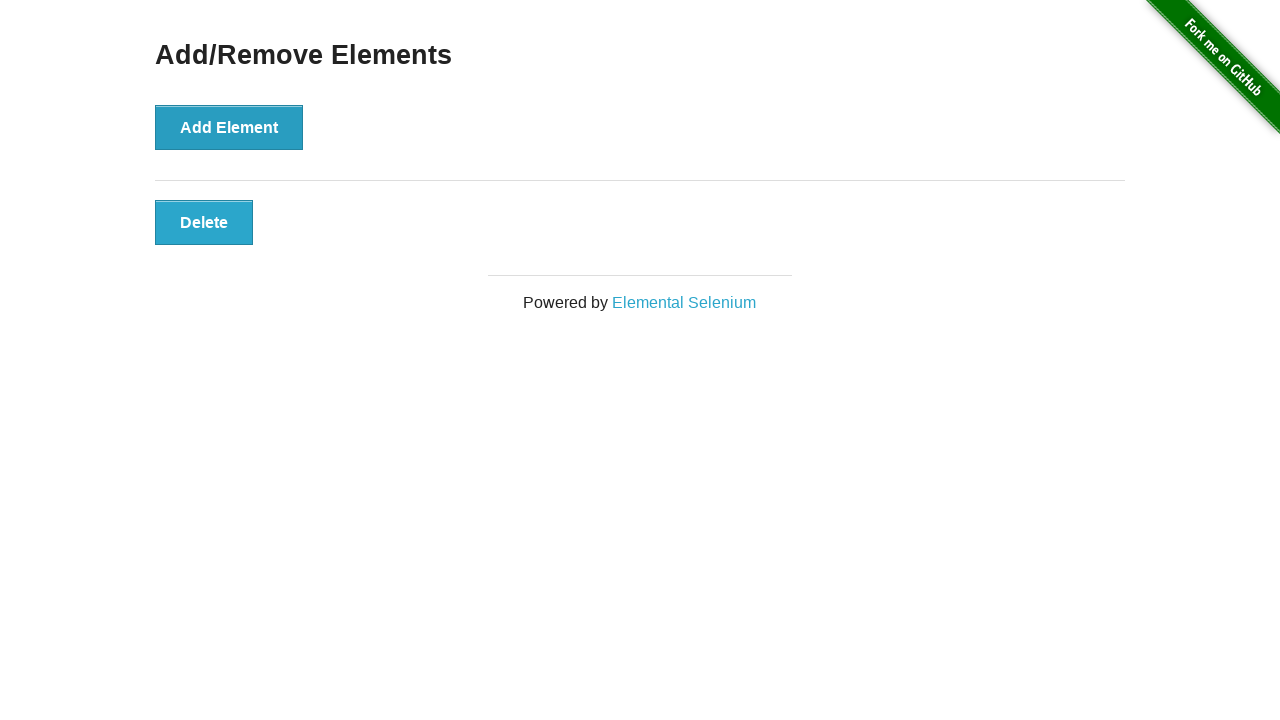

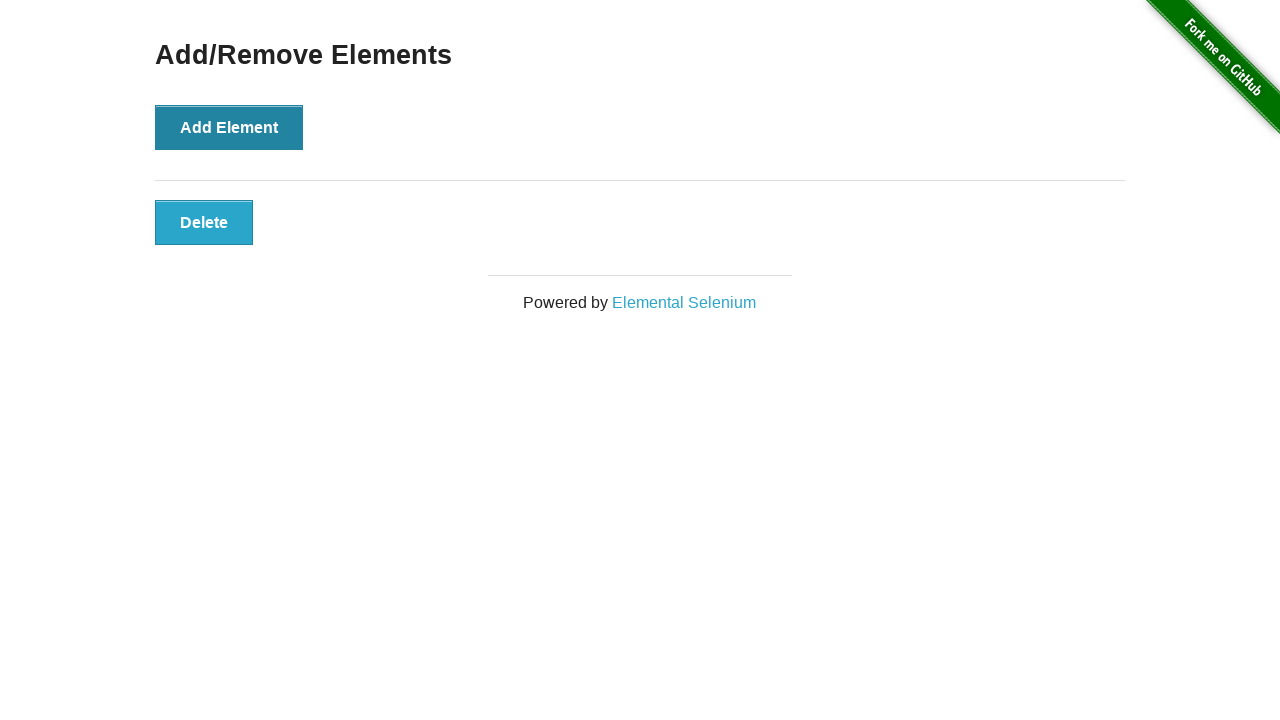